Tests table sorting functionality by selecting 20 items per page, clicking the sort column header, and verifying the table is sorted correctly

Starting URL: https://rahulshettyacademy.com/seleniumPractise/#/offers

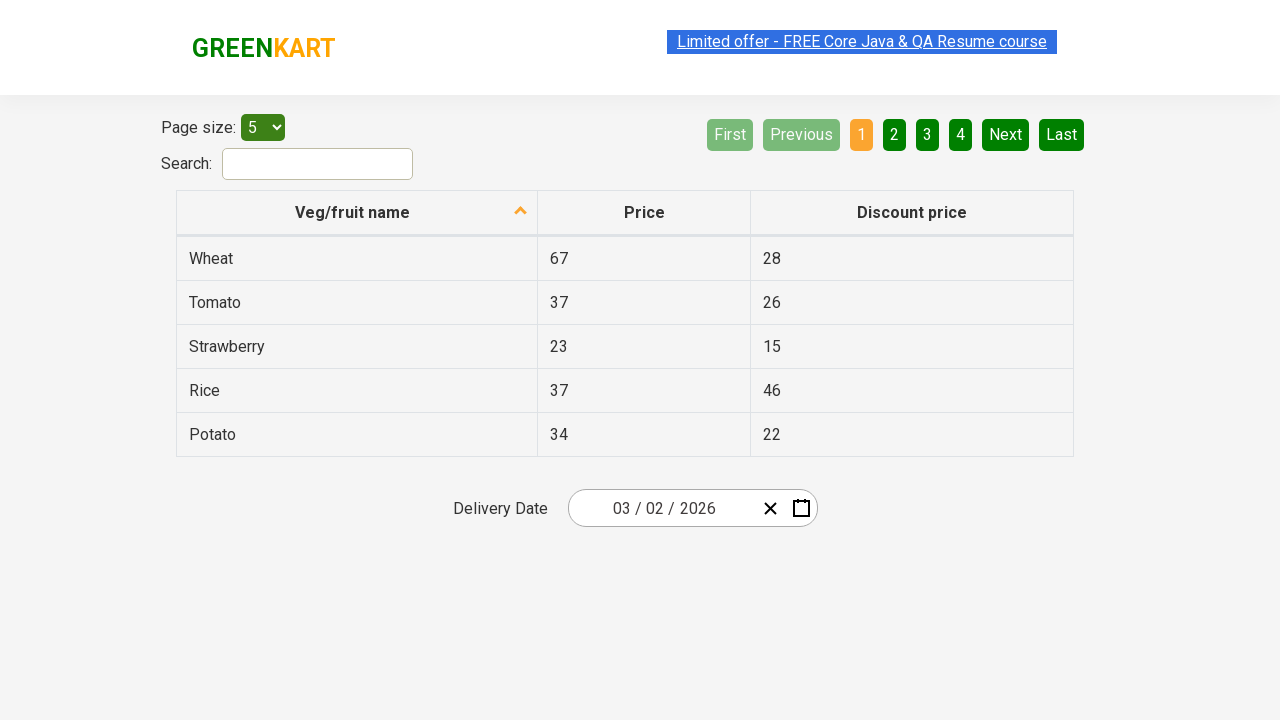

Selected 20 items per page from dropdown menu on #page-menu
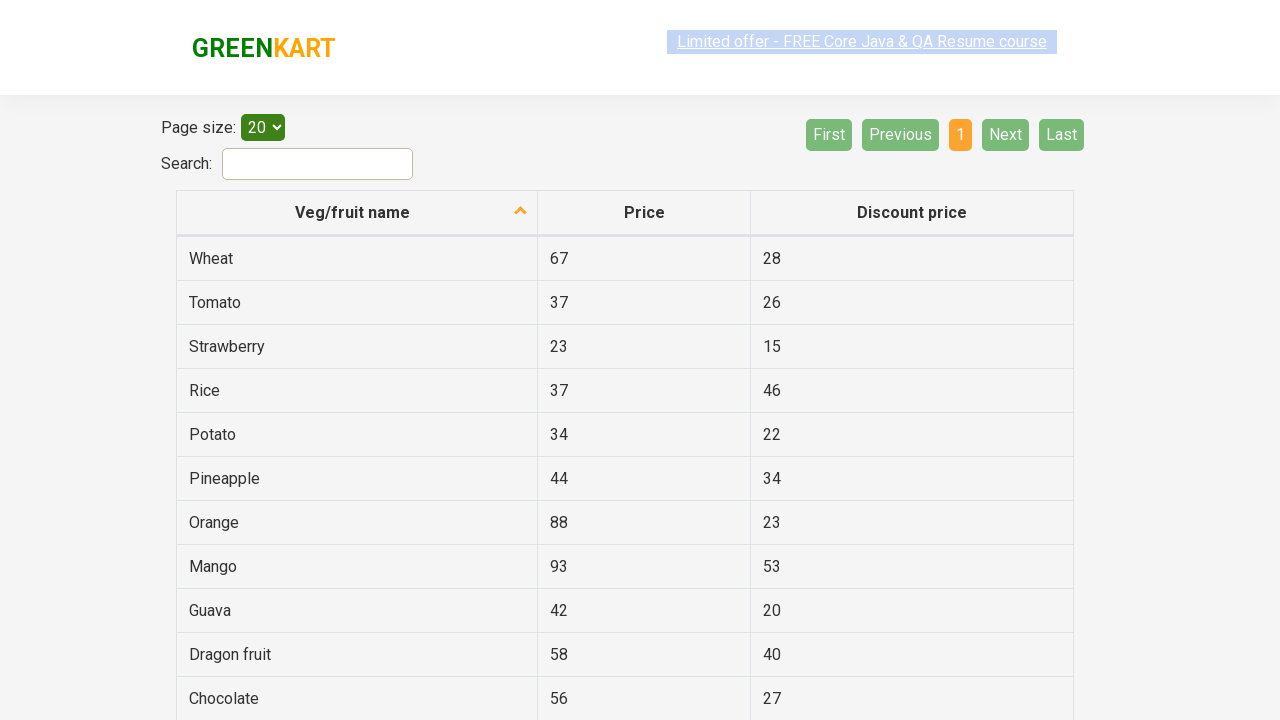

Table updated with 20 items per page
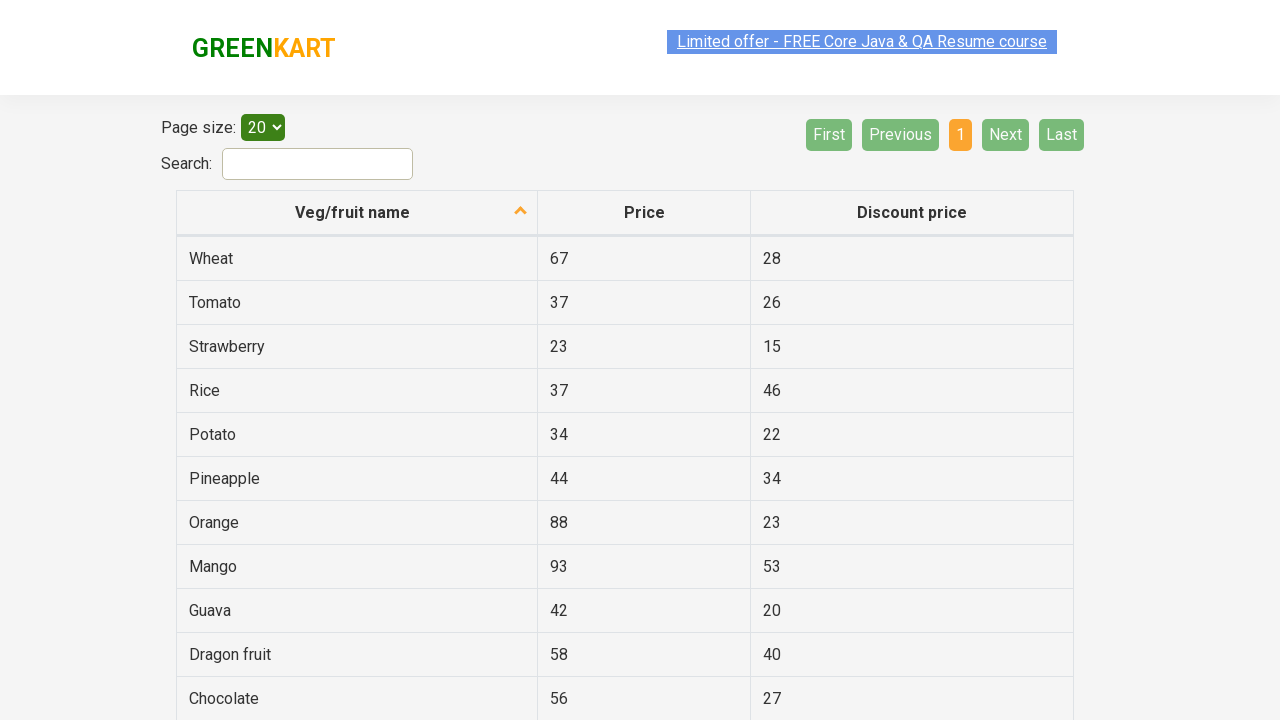

Clicked column header to sort table at (521, 212) on #root > div > div.products-wrapper > div > div > div > div > table > thead > tr 
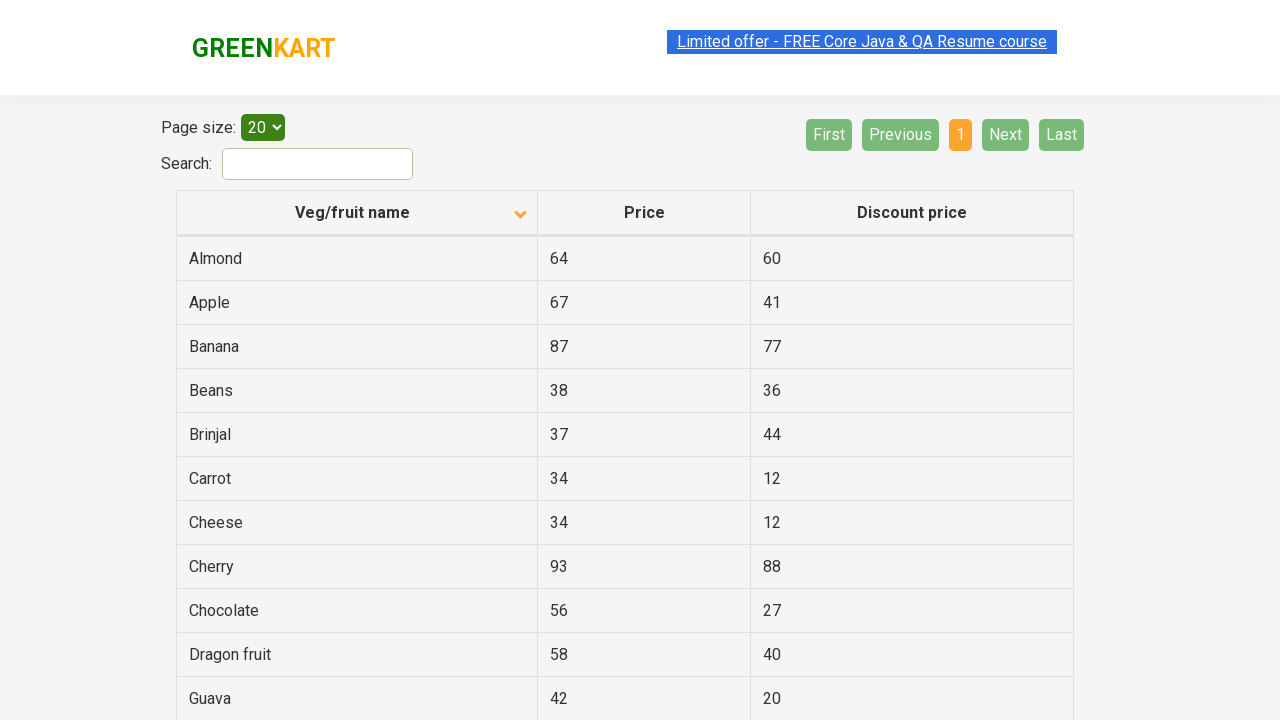

Table re-rendered after sorting
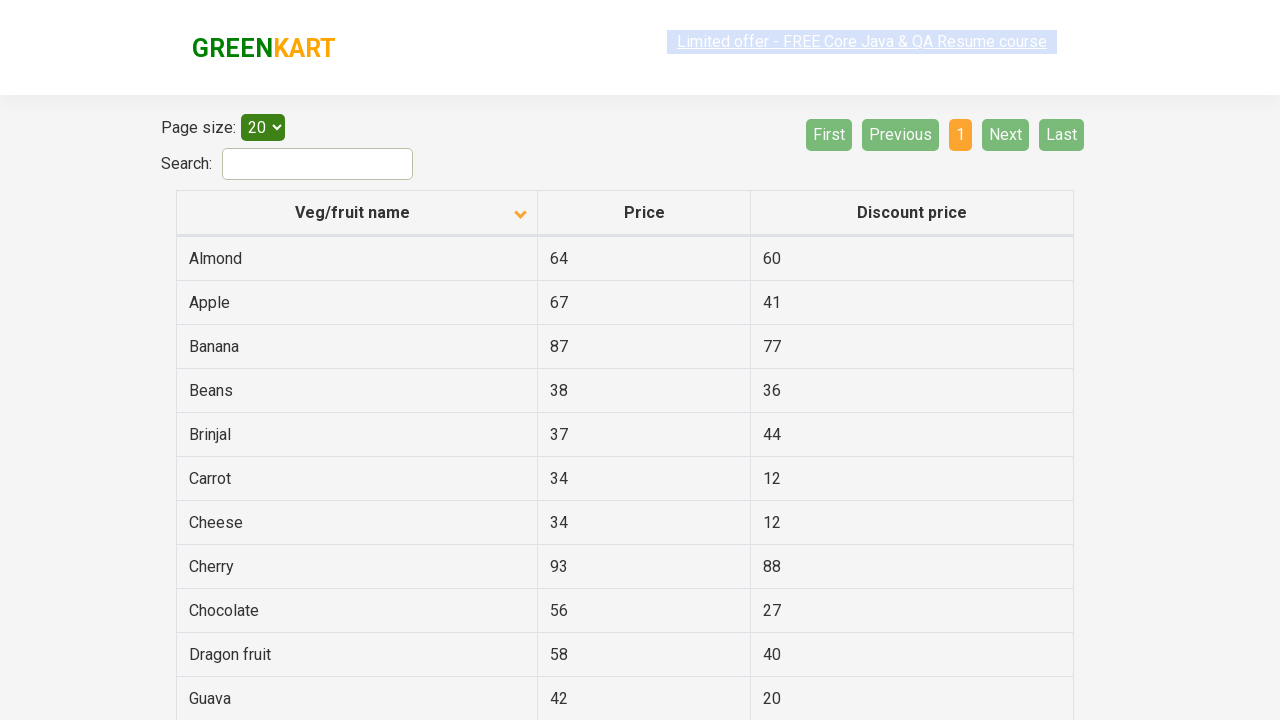

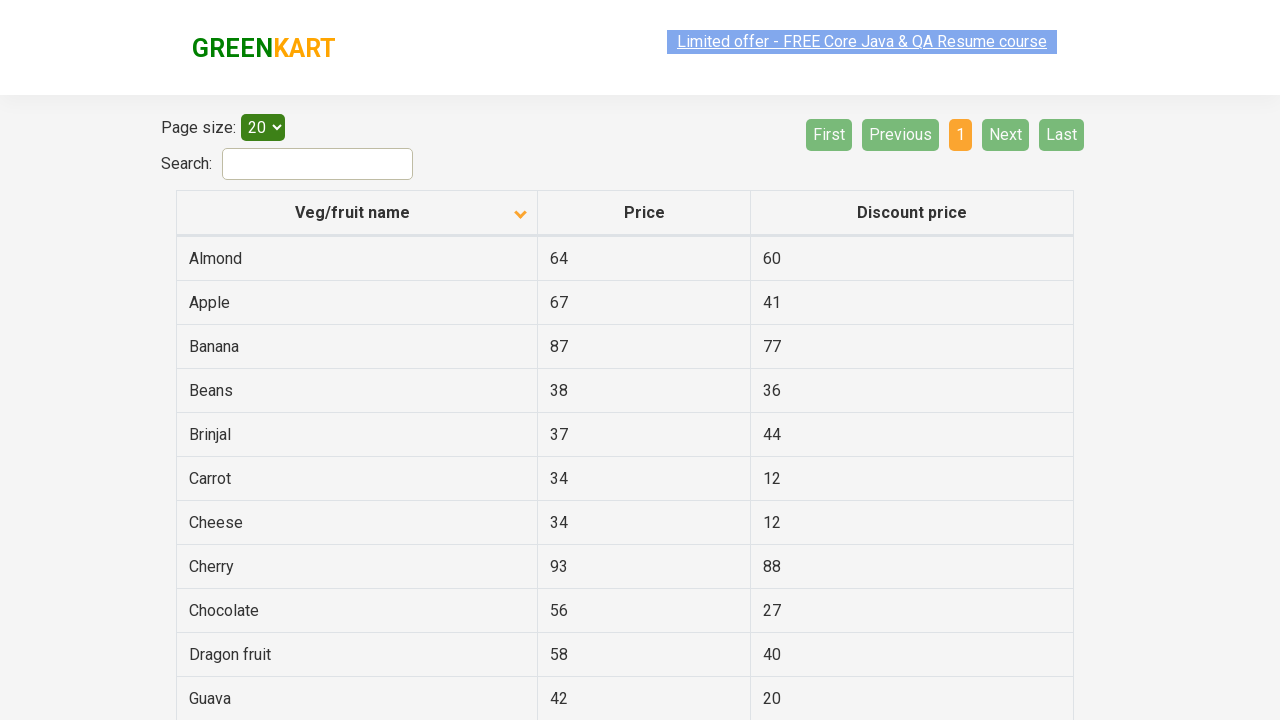